Tests accepting a JavaScript alert by clicking a button that triggers an alert and accepting it

Starting URL: https://the-internet.herokuapp.com/javascript_alerts

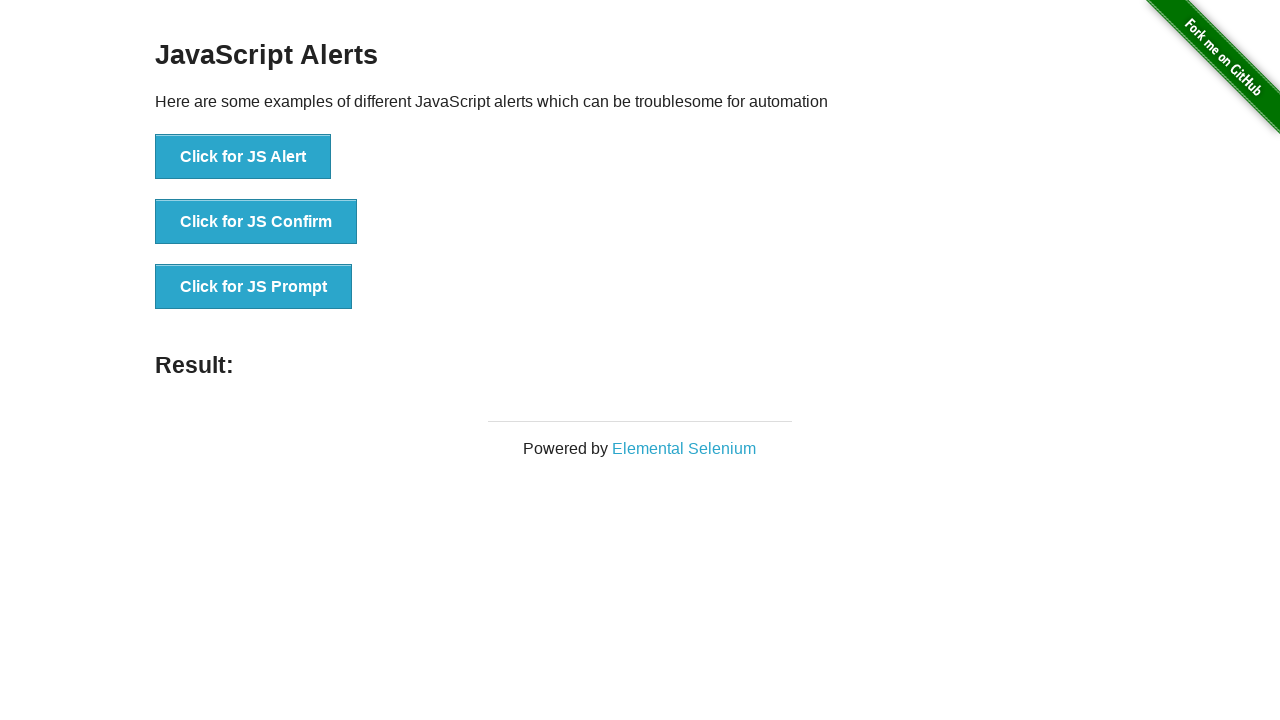

Clicked button to trigger JavaScript alert at (243, 157) on button[onclick='jsAlert()']
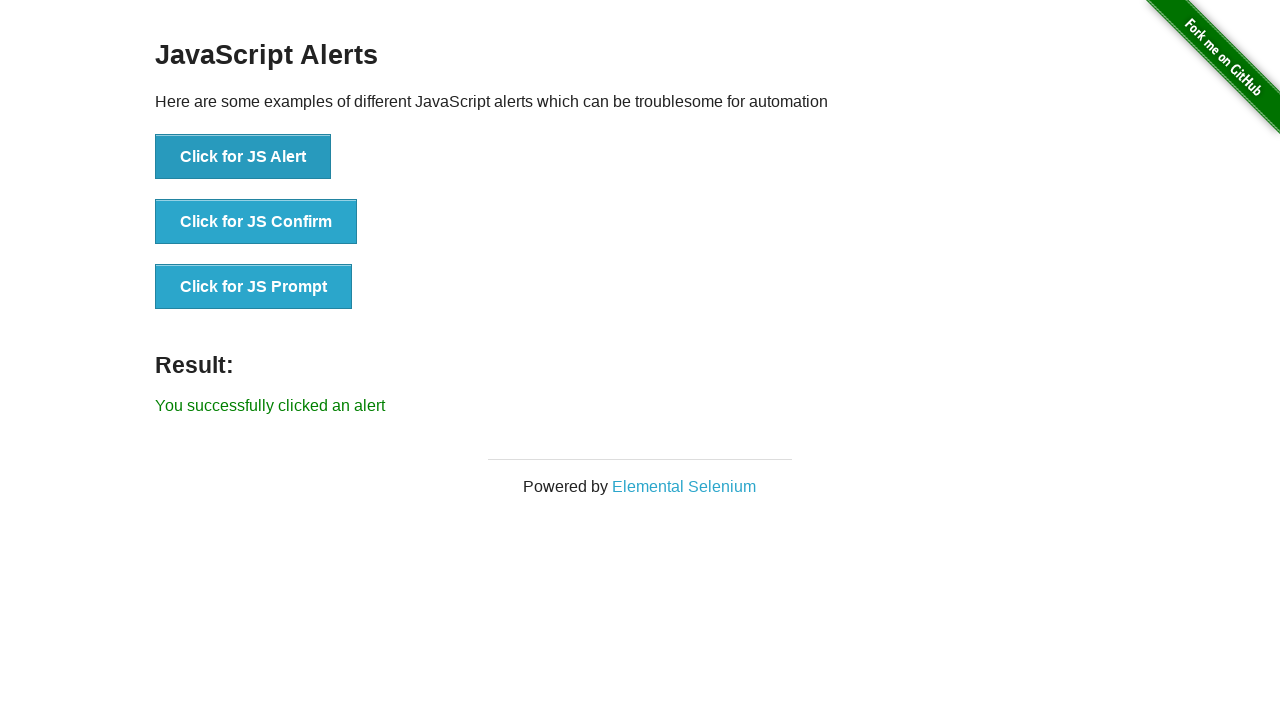

Set up dialog handler to accept alerts
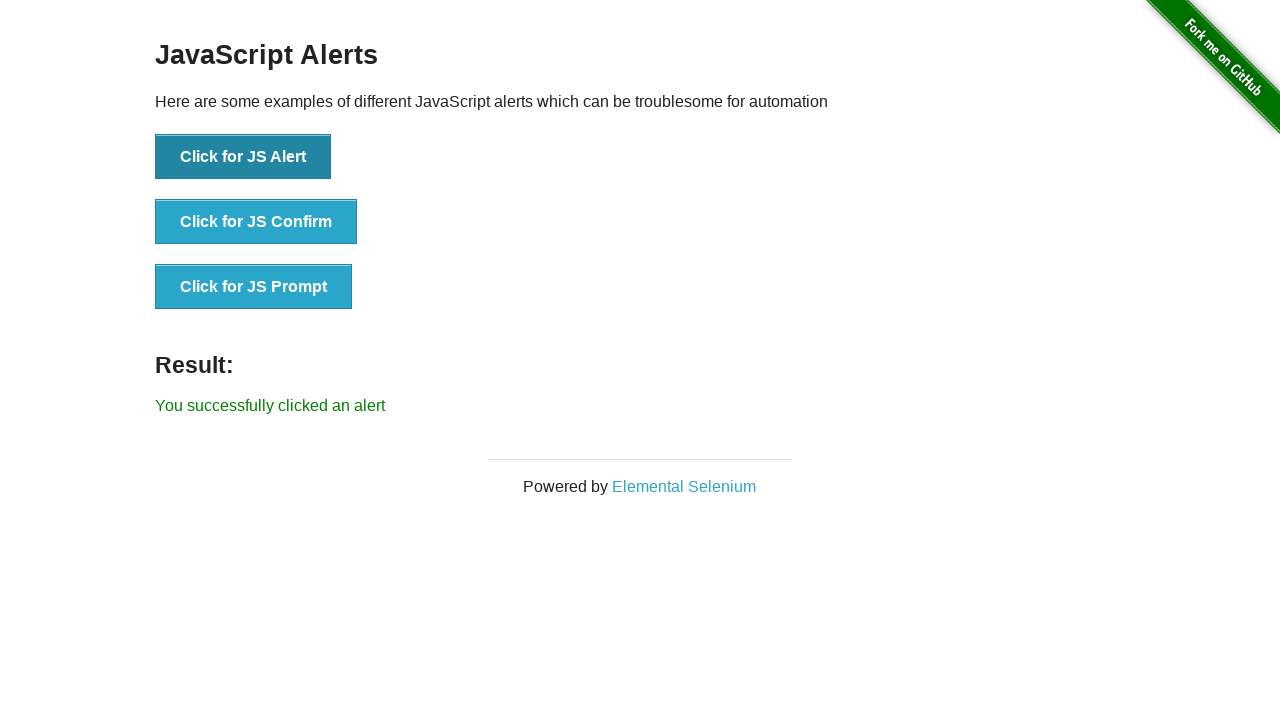

Result message displayed after accepting alert
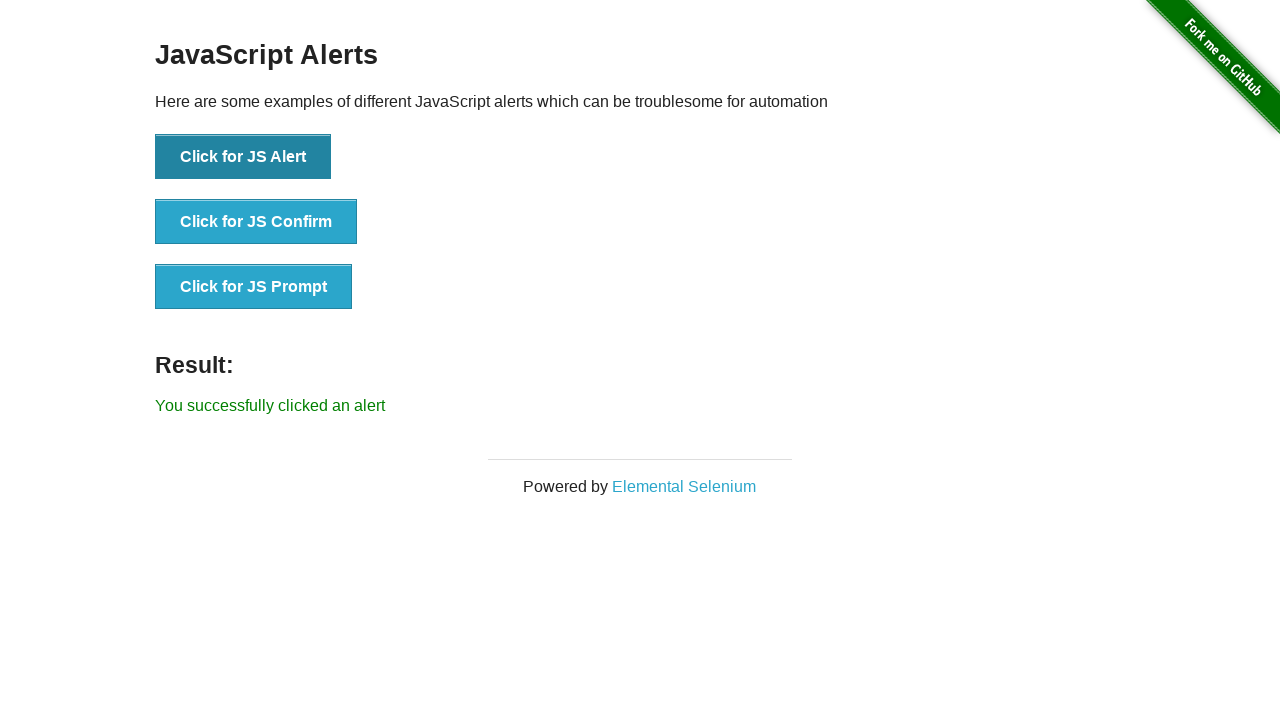

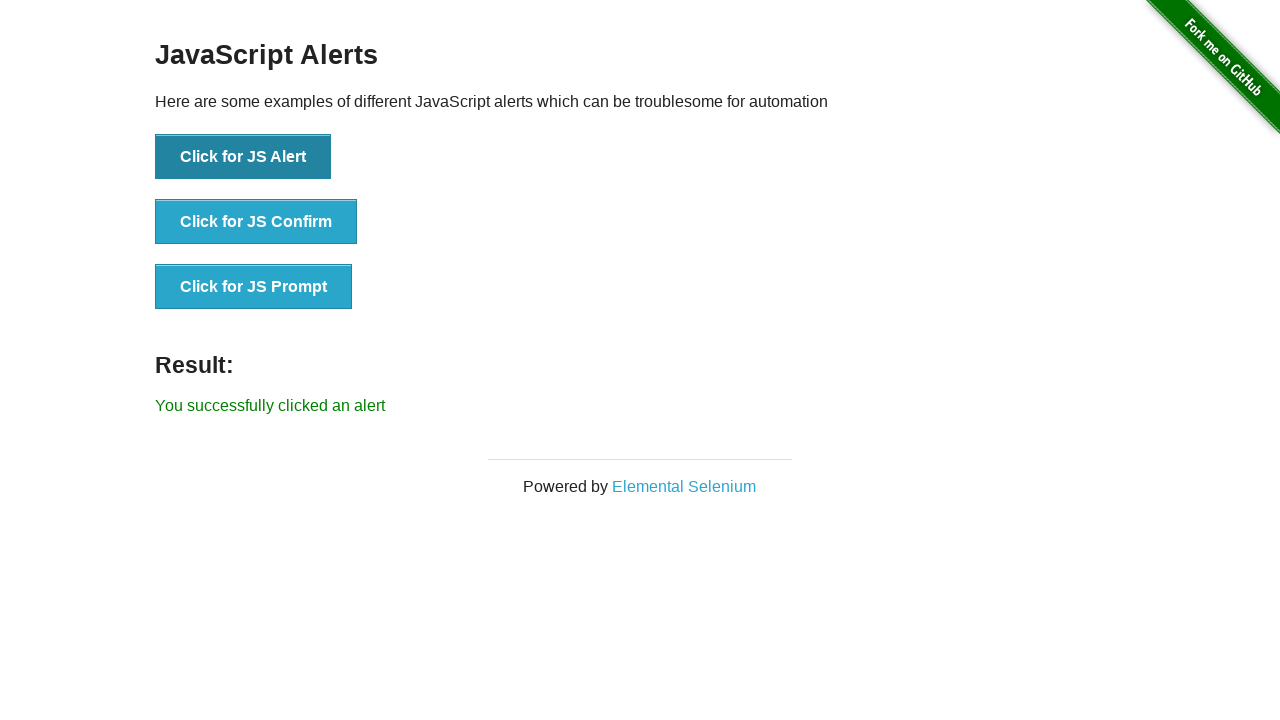